Navigates to example.com and captures a screenshot of the page to verify the page loads correctly.

Starting URL: http://www.example.com/

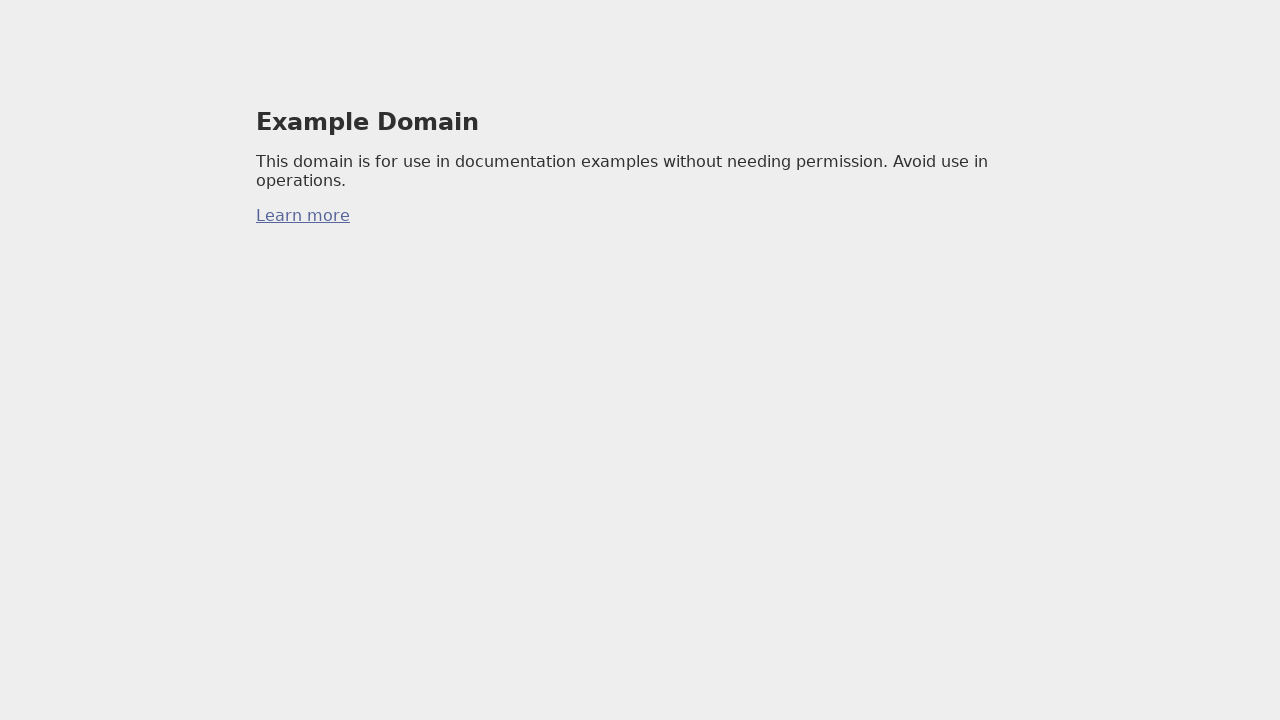

Navigated to http://www.example.com/
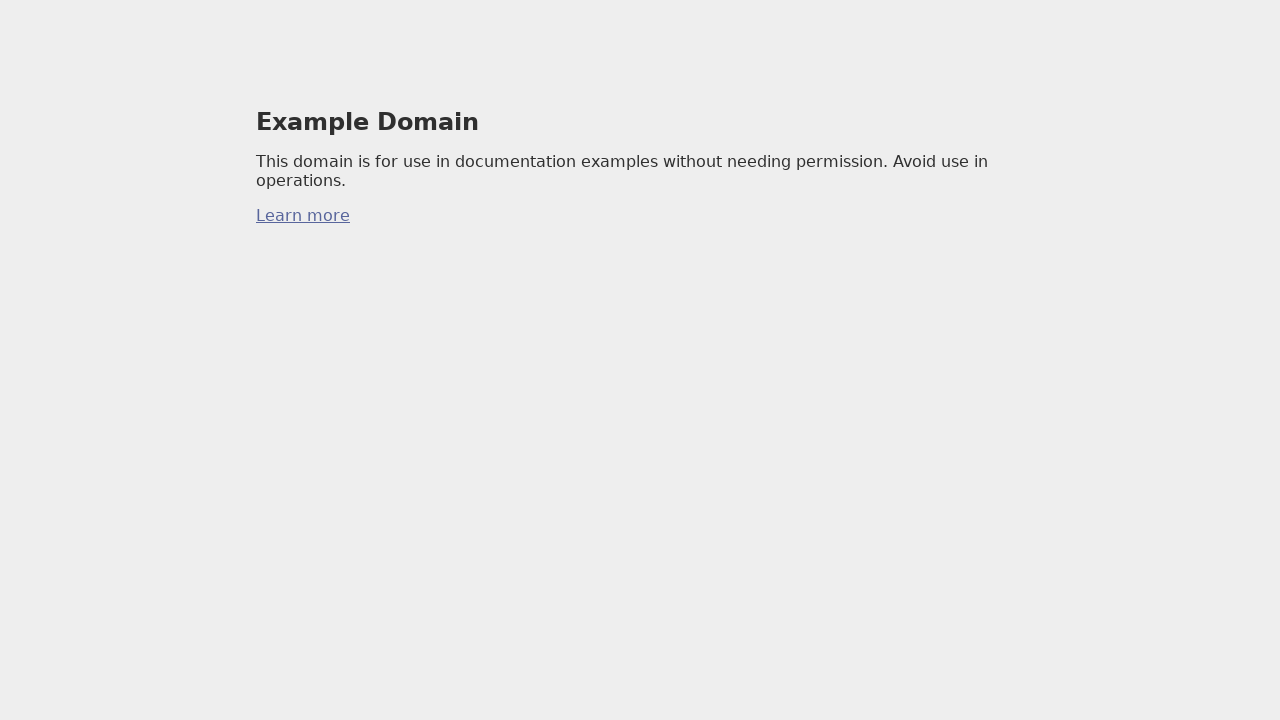

Page fully loaded (domcontentloaded state reached)
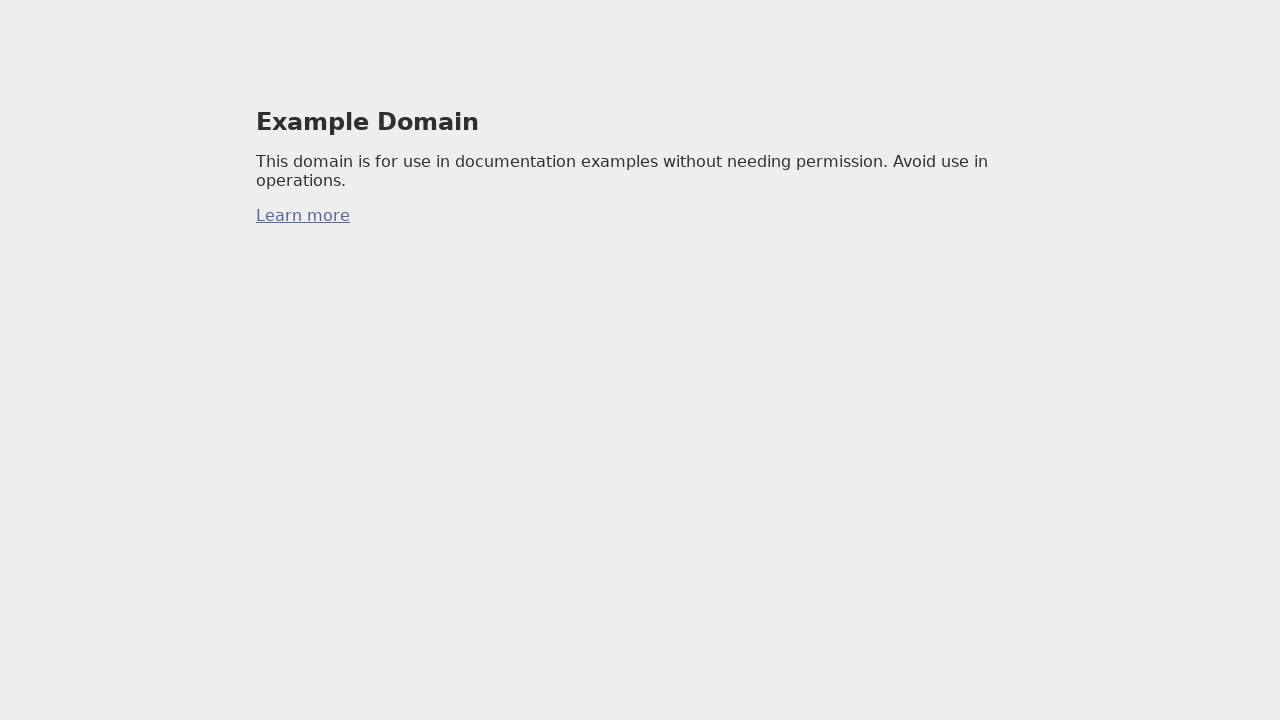

Captured screenshot of the loaded page to verify it loads correctly
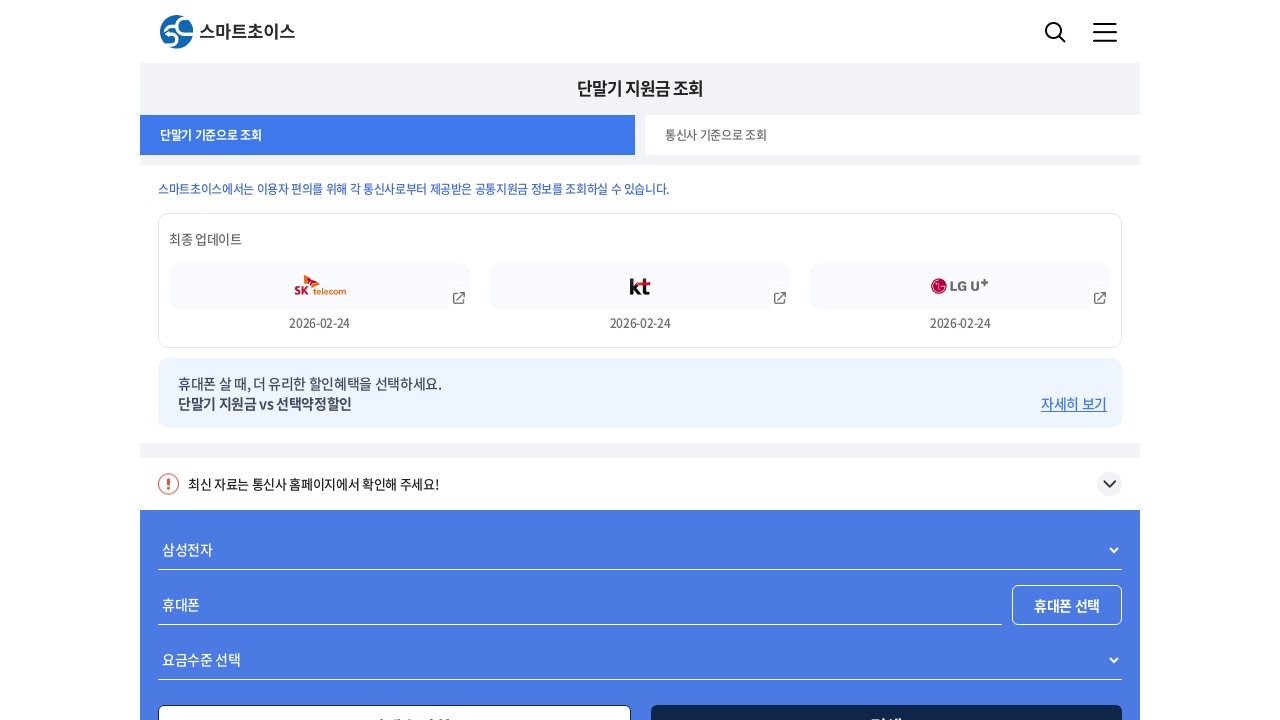

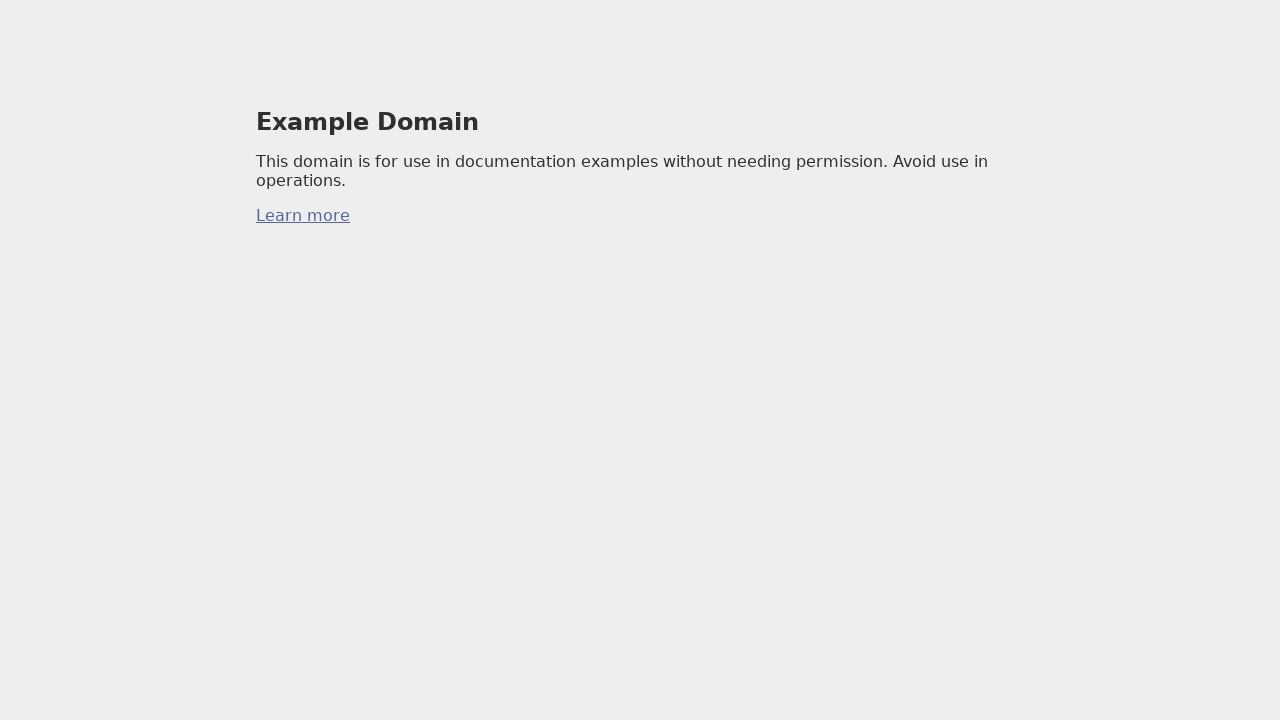